Navigates to Selenium website and clicks through the main navigation menu items (Downloads, Documentation, Projects, Support)

Starting URL: https://www.selenium.dev/

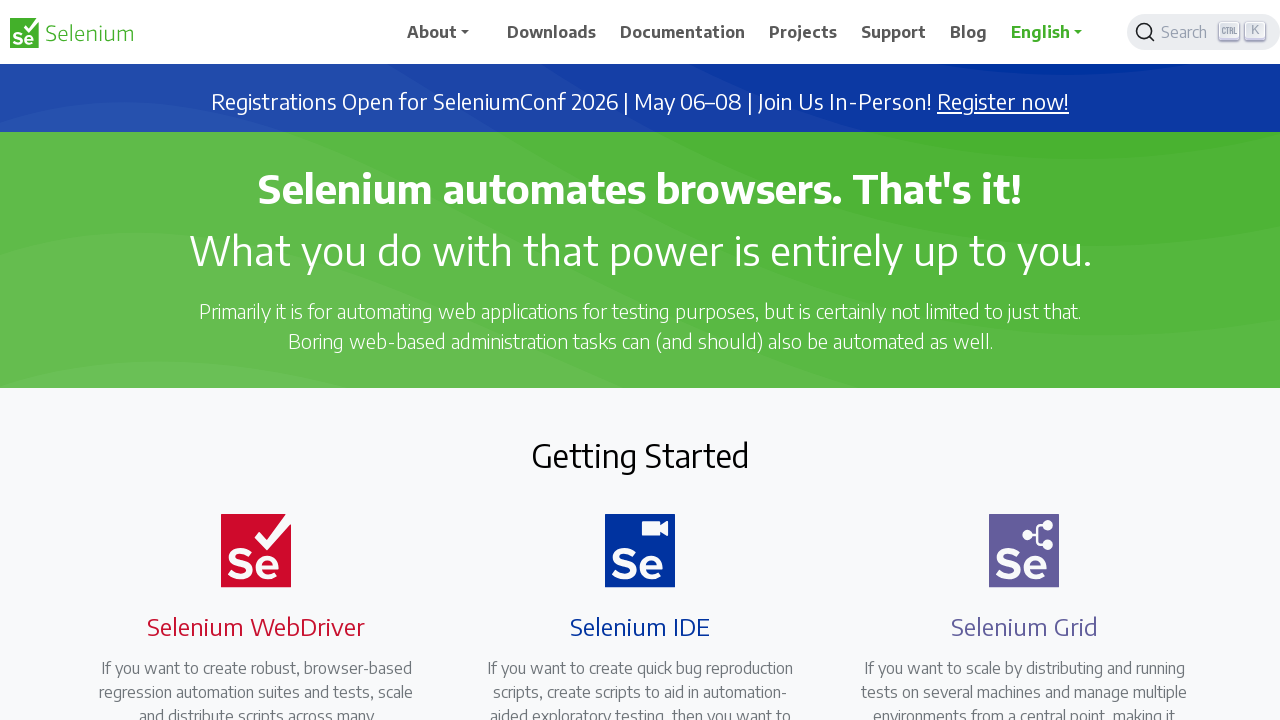

Clicked Downloads link in main navigation at (552, 32) on xpath=//span[.='Downloads']
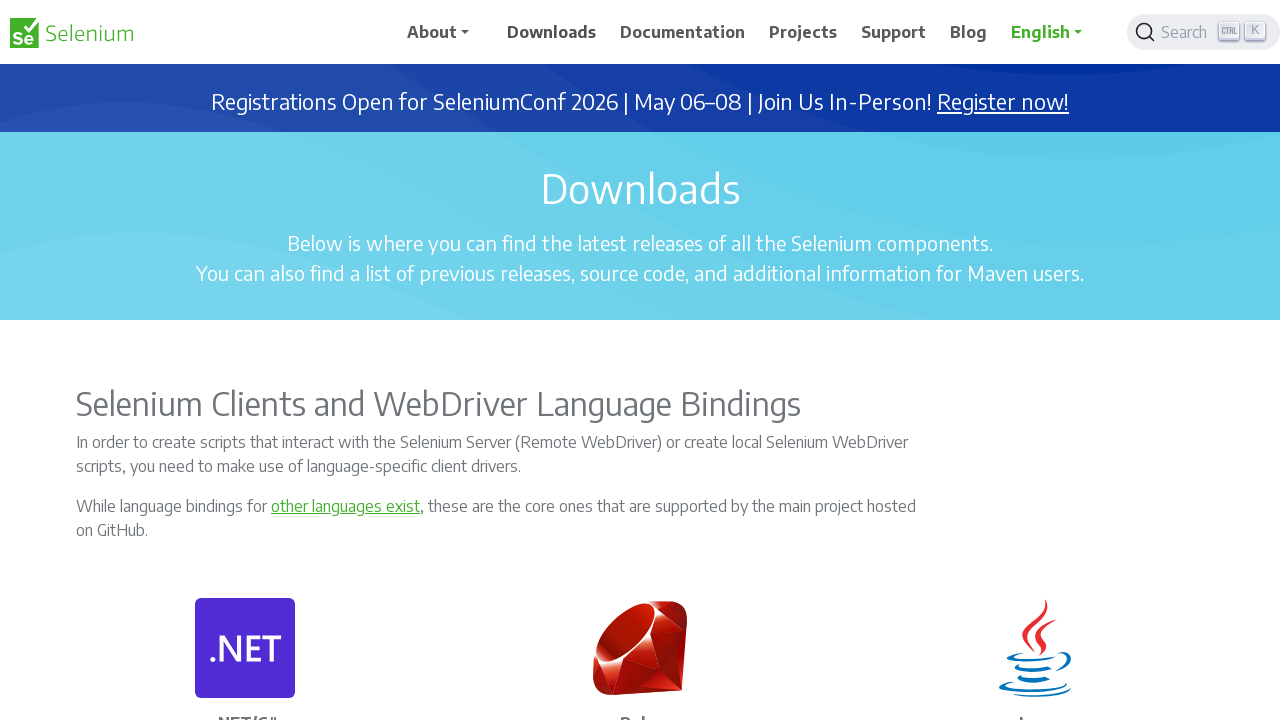

Downloads page loaded
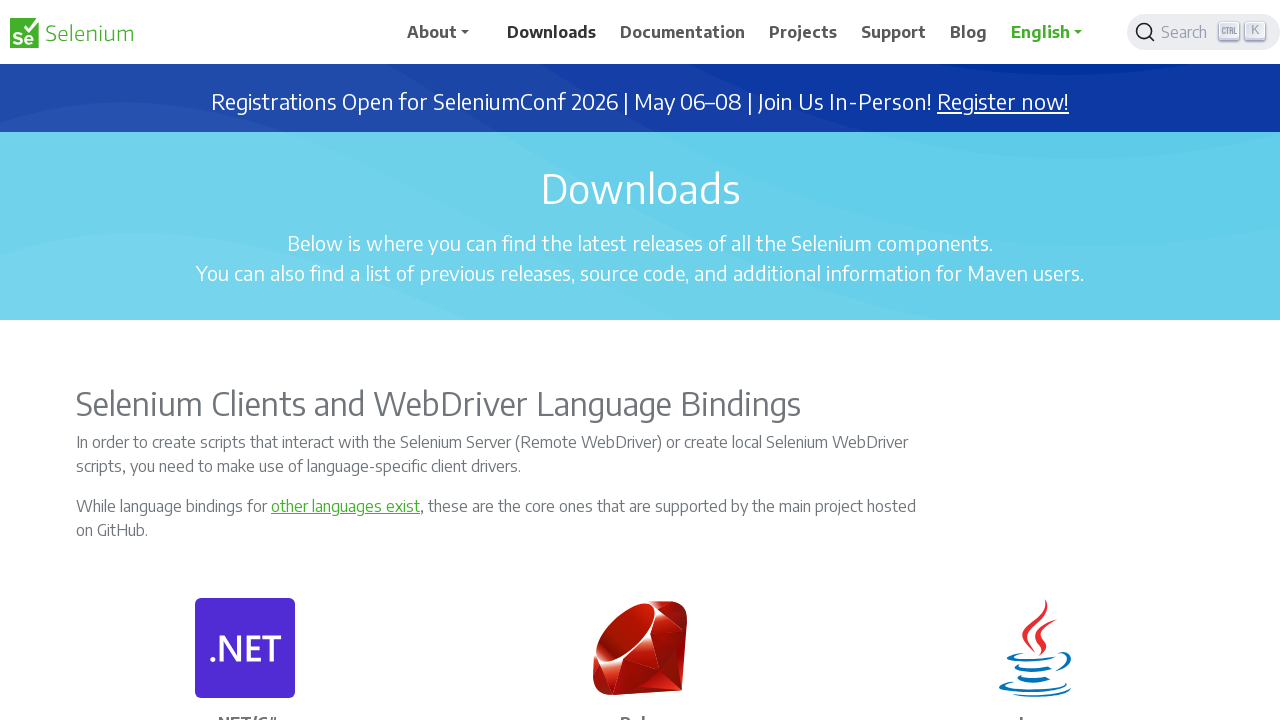

Navigated back to main page
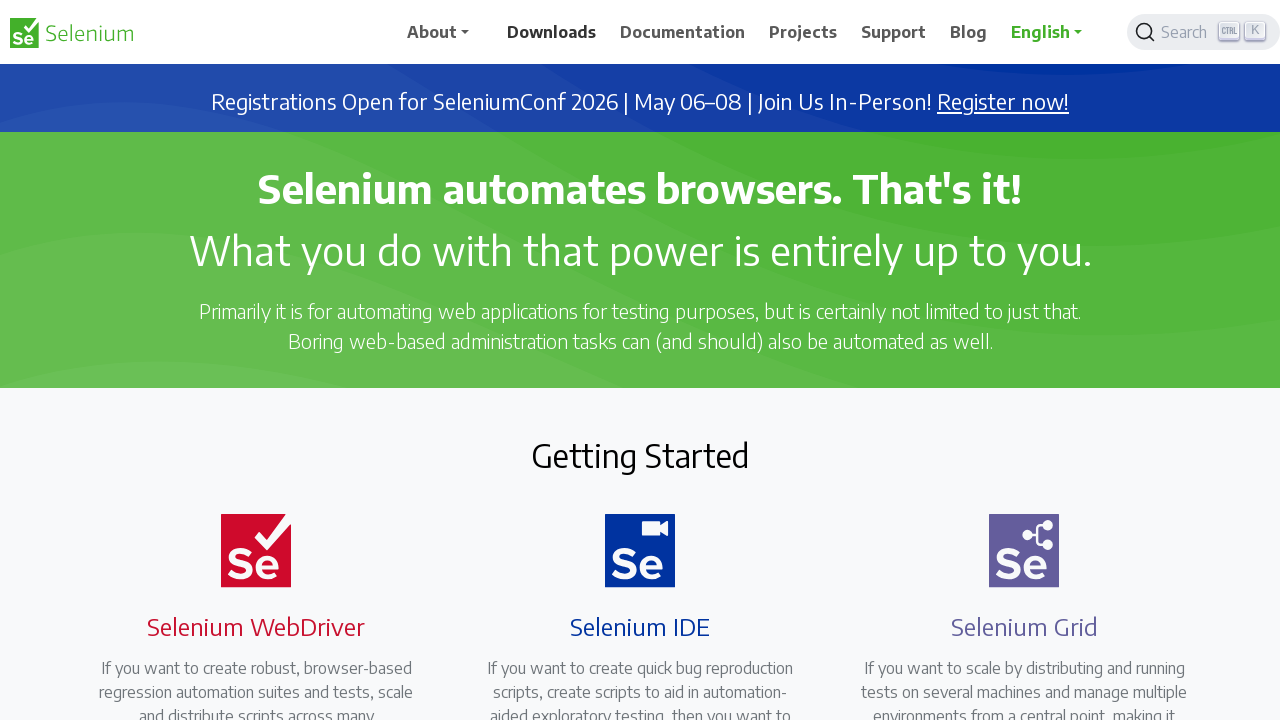

Clicked Documentation link in main navigation at (683, 32) on xpath=//span[.='Documentation']
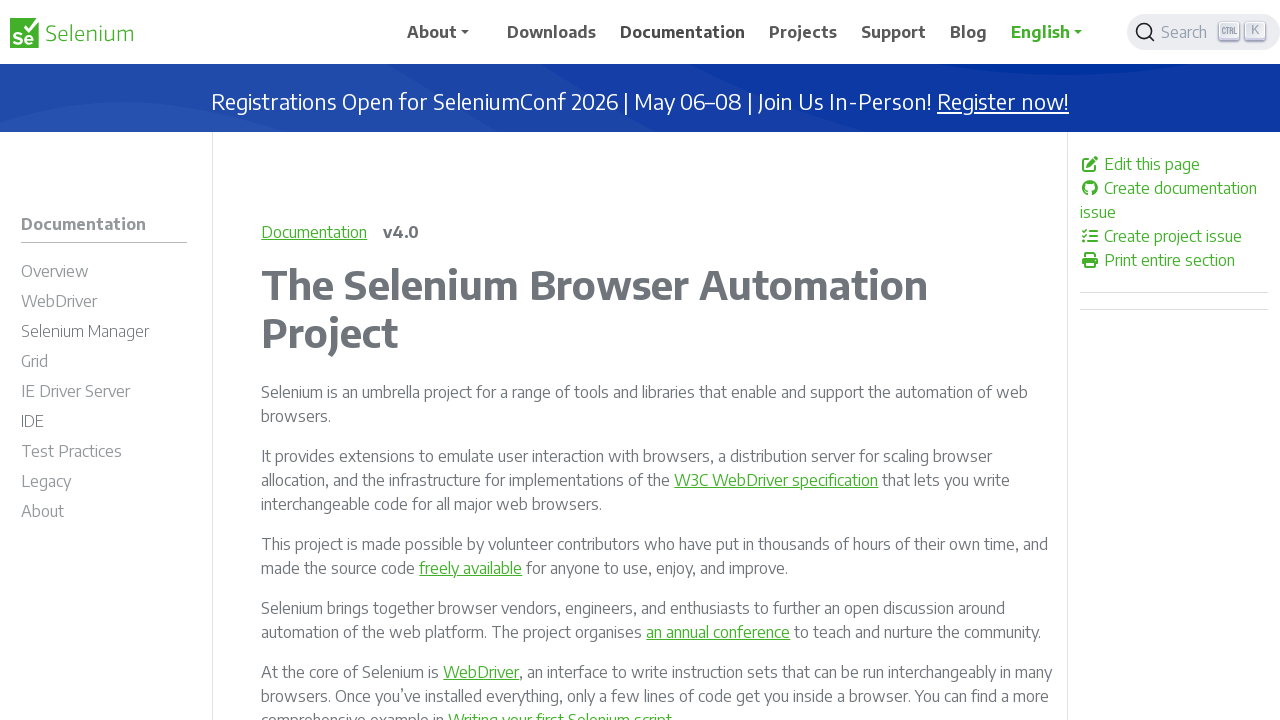

Documentation page loaded
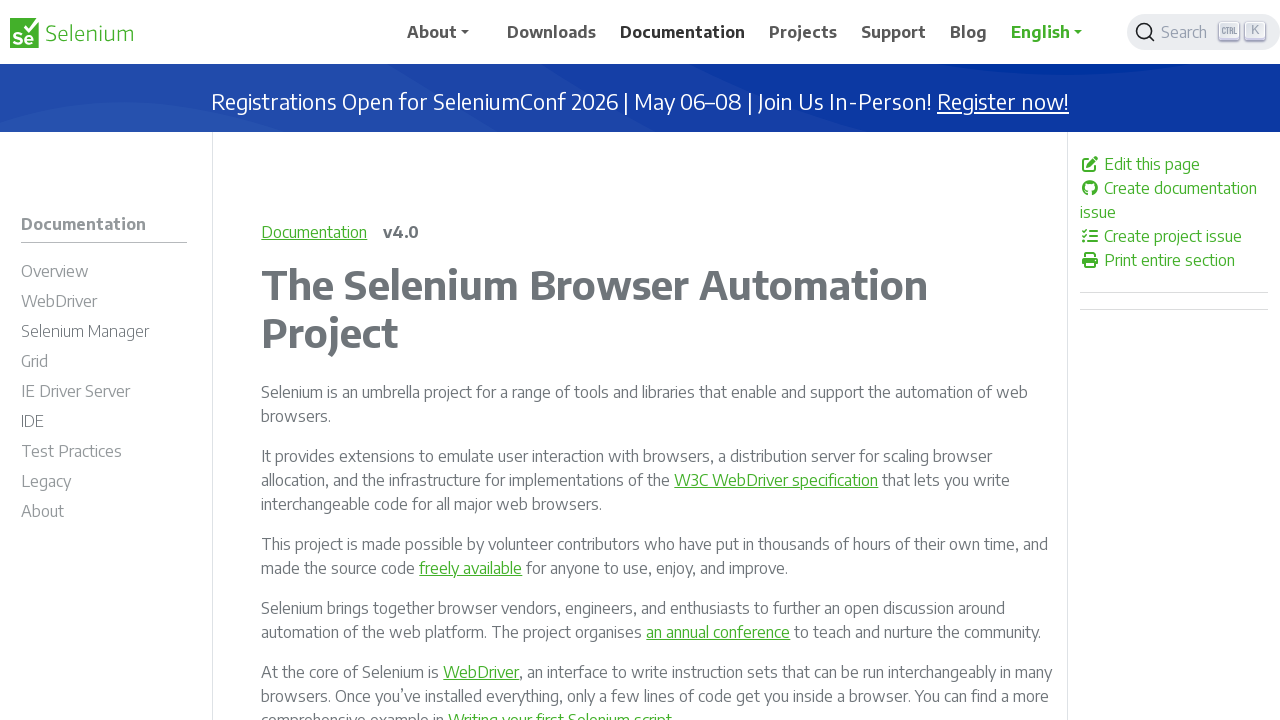

Navigated back to main page
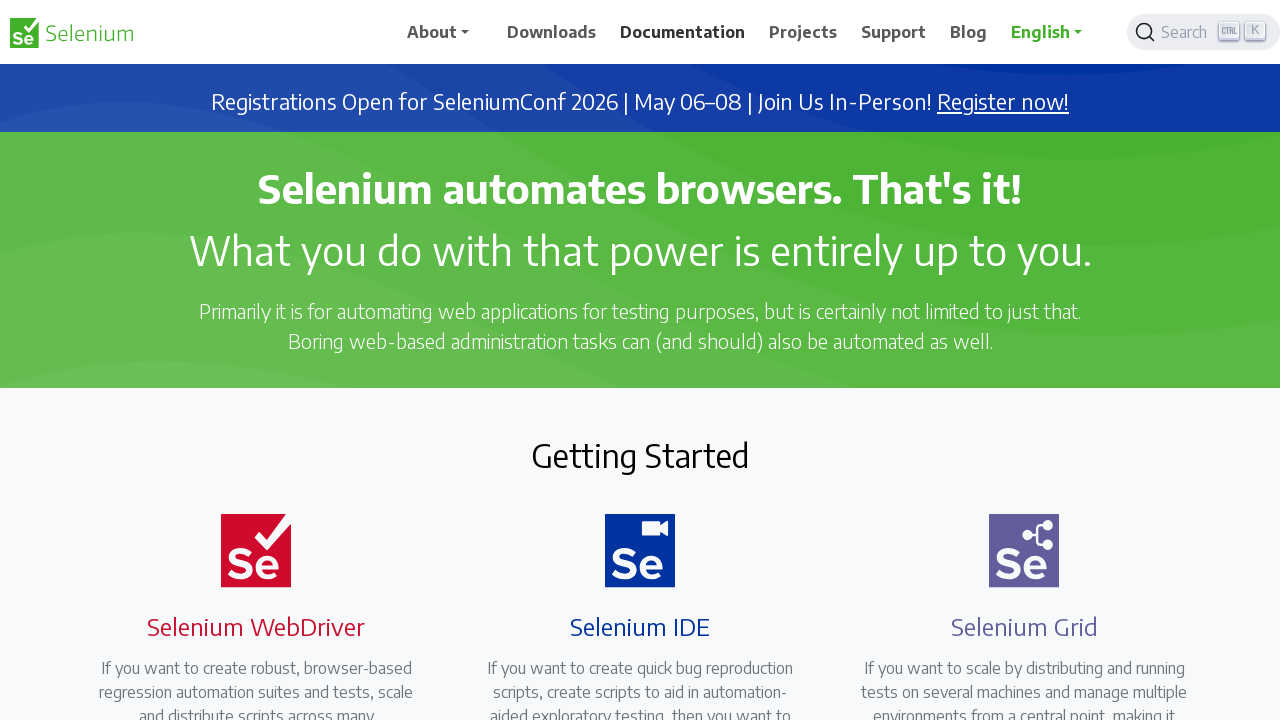

Clicked Projects link in main navigation at (803, 32) on xpath=//span[.='Projects']
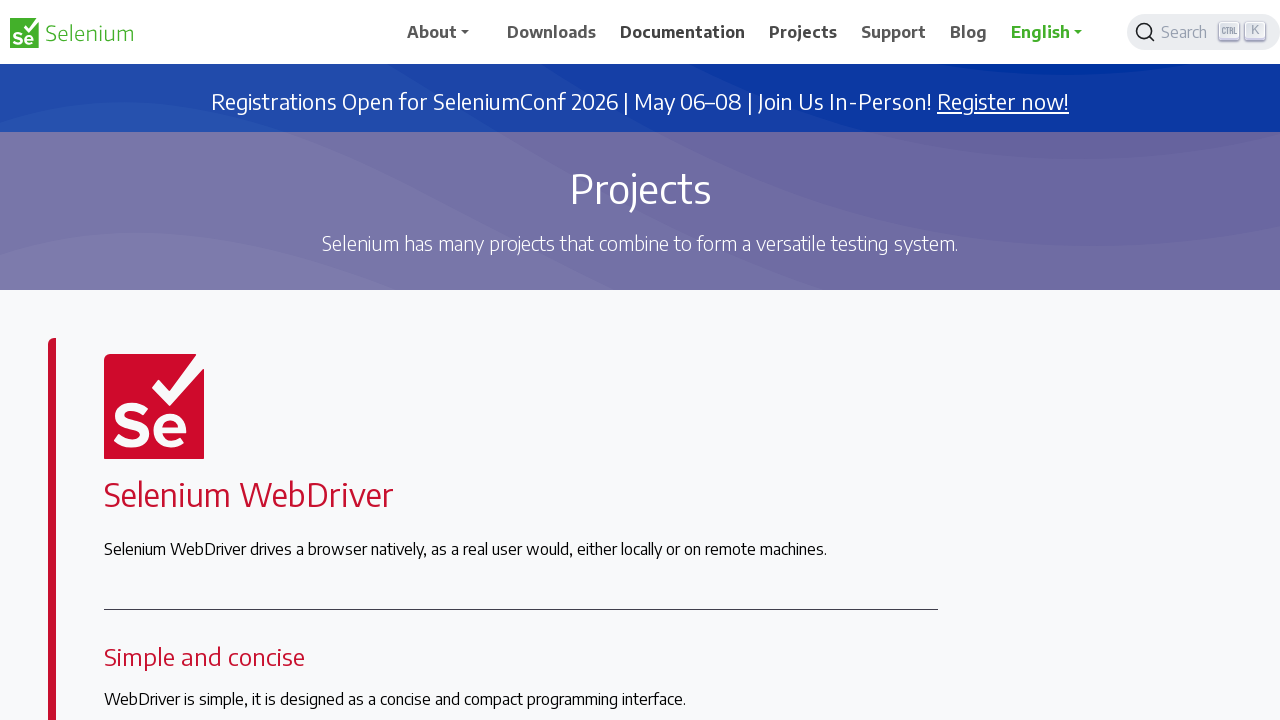

Projects page loaded
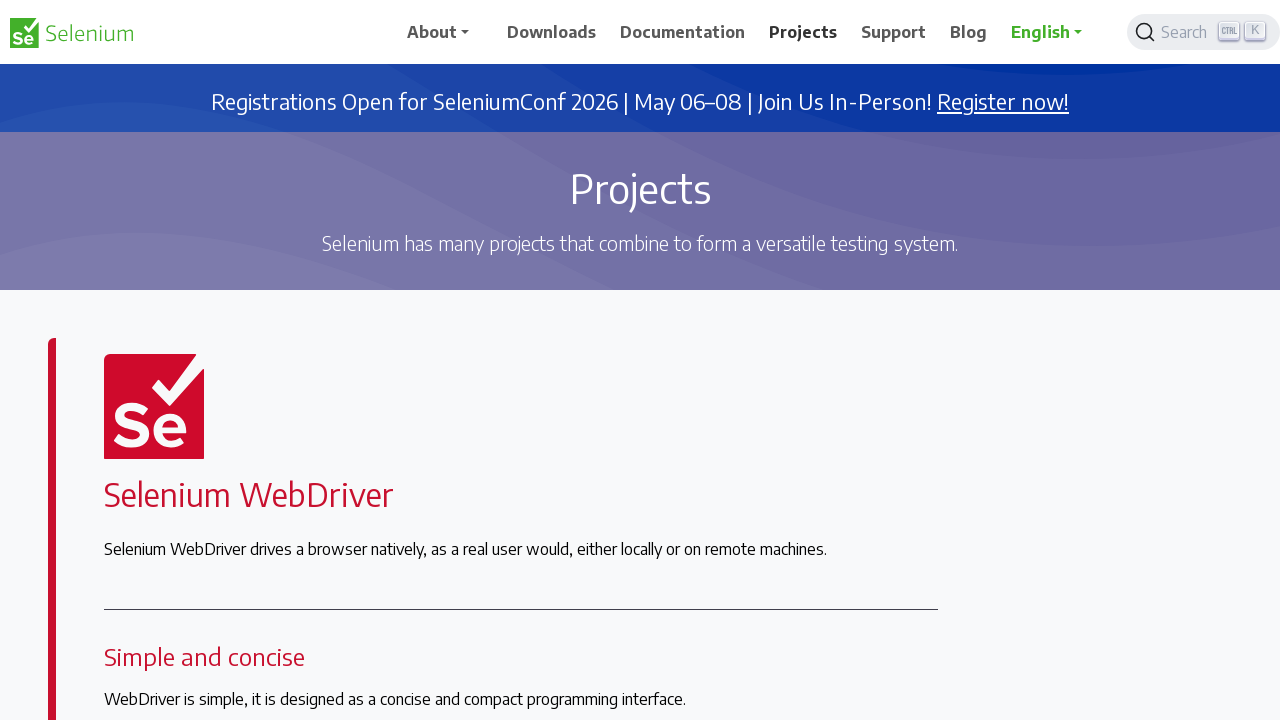

Navigated back to main page
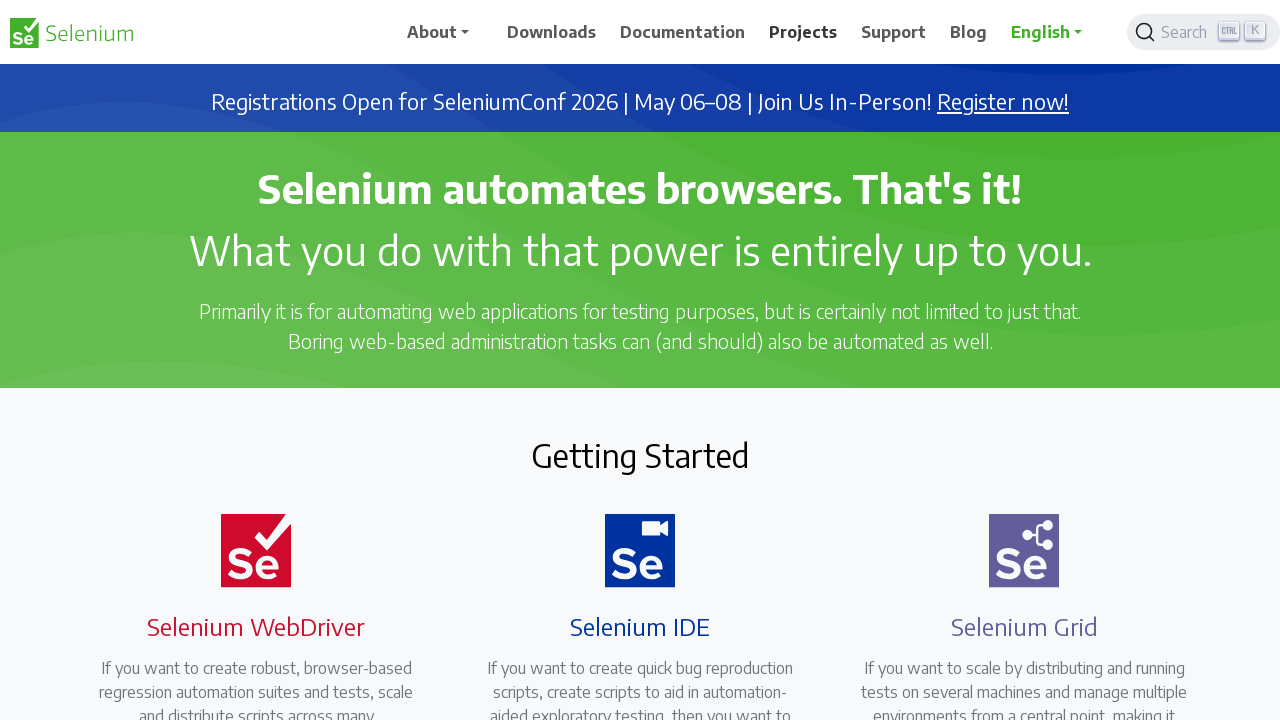

Clicked Support link in main navigation at (894, 32) on xpath=//span[.='Support']
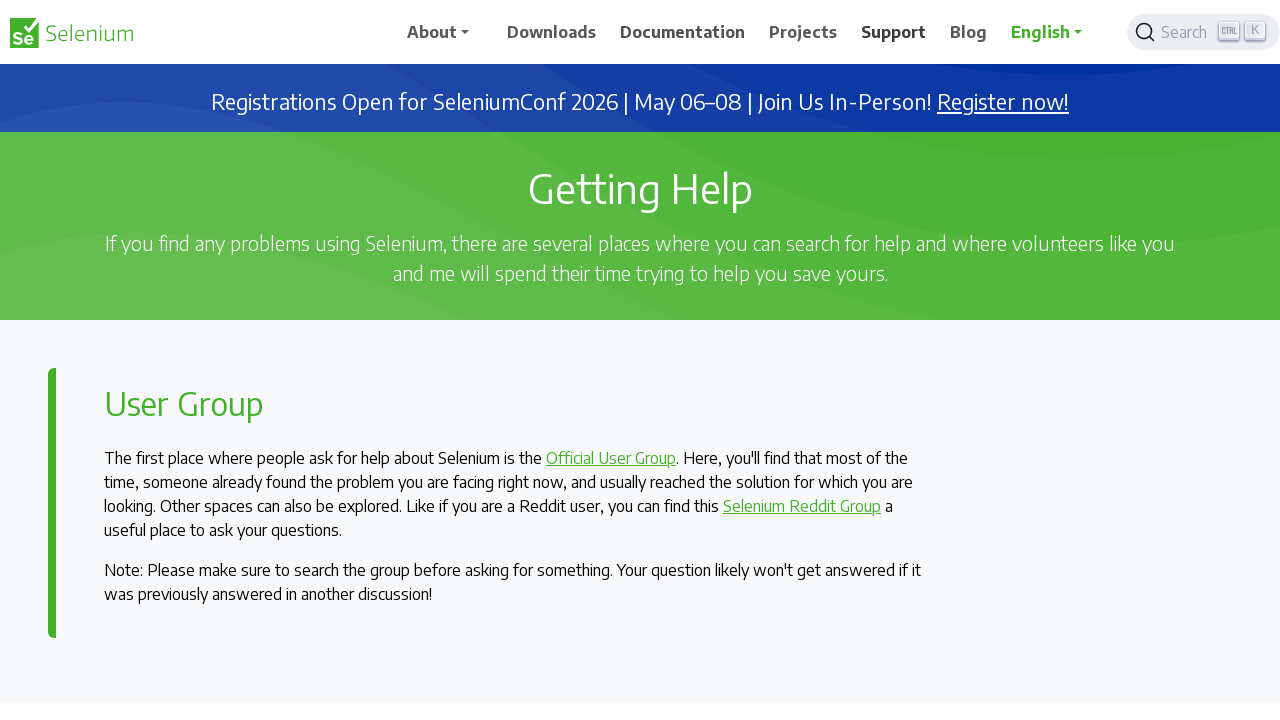

Support page loaded
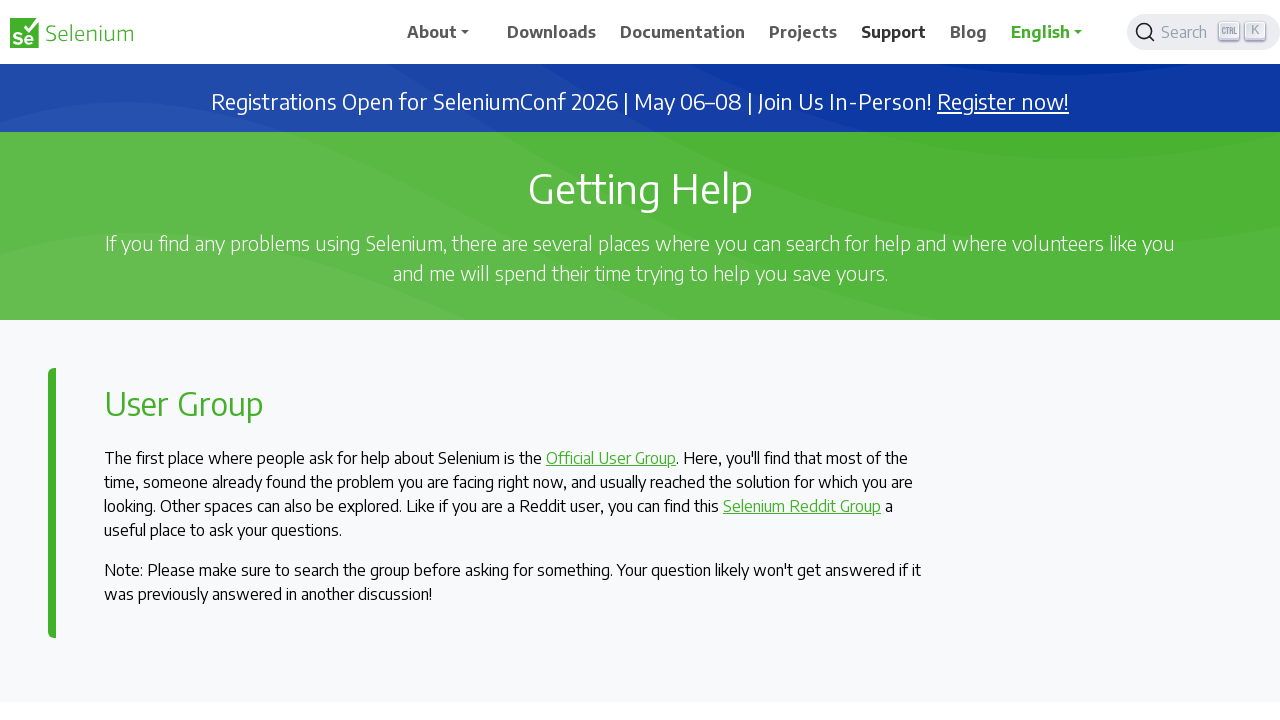

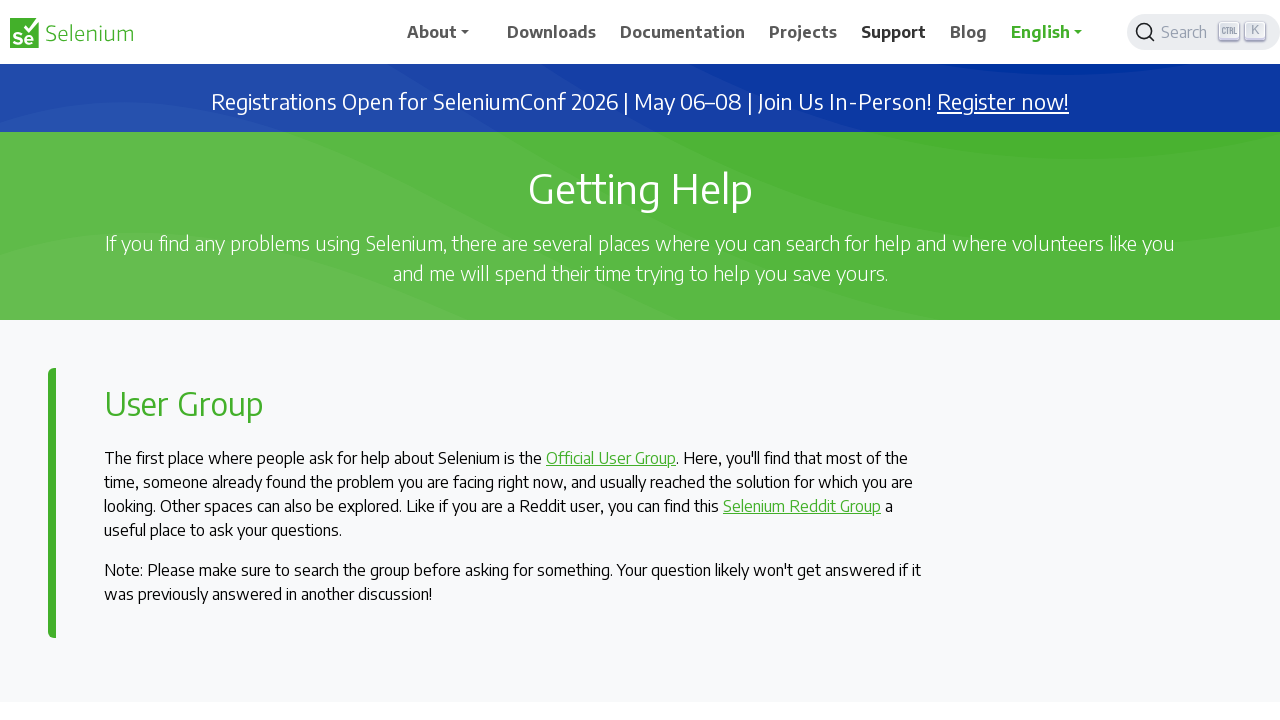